Tests multi-window handling by clicking a link that opens a new window, switching to the new window to verify its content, then switching back to the original window to verify it's still accessible.

Starting URL: https://the-internet.herokuapp.com/windows

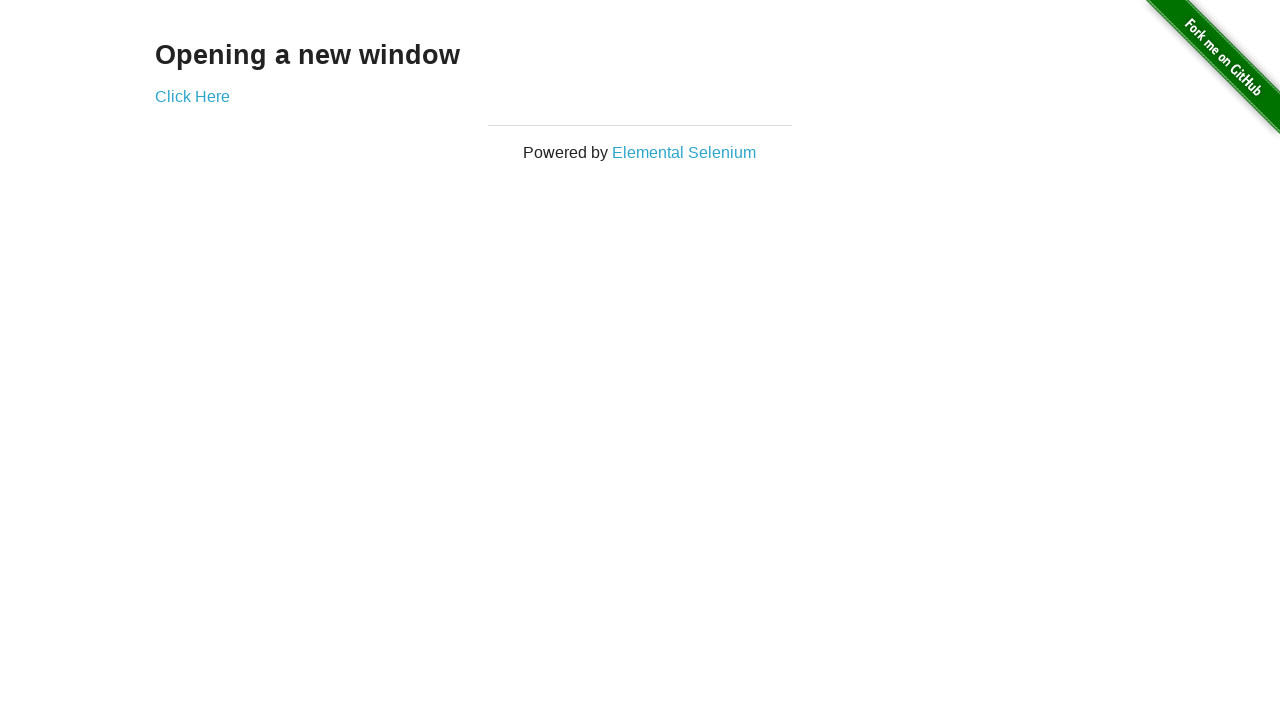

Retrieved heading text from first page
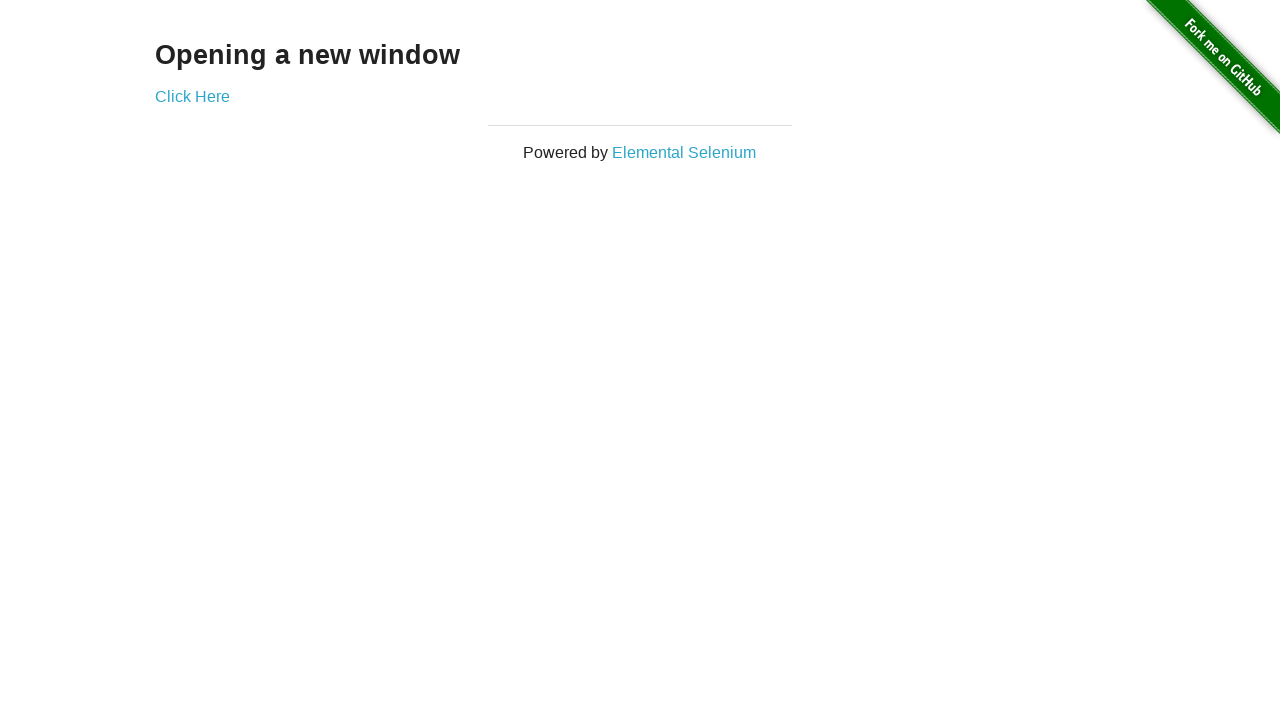

Verified heading contains 'Opening a new window'
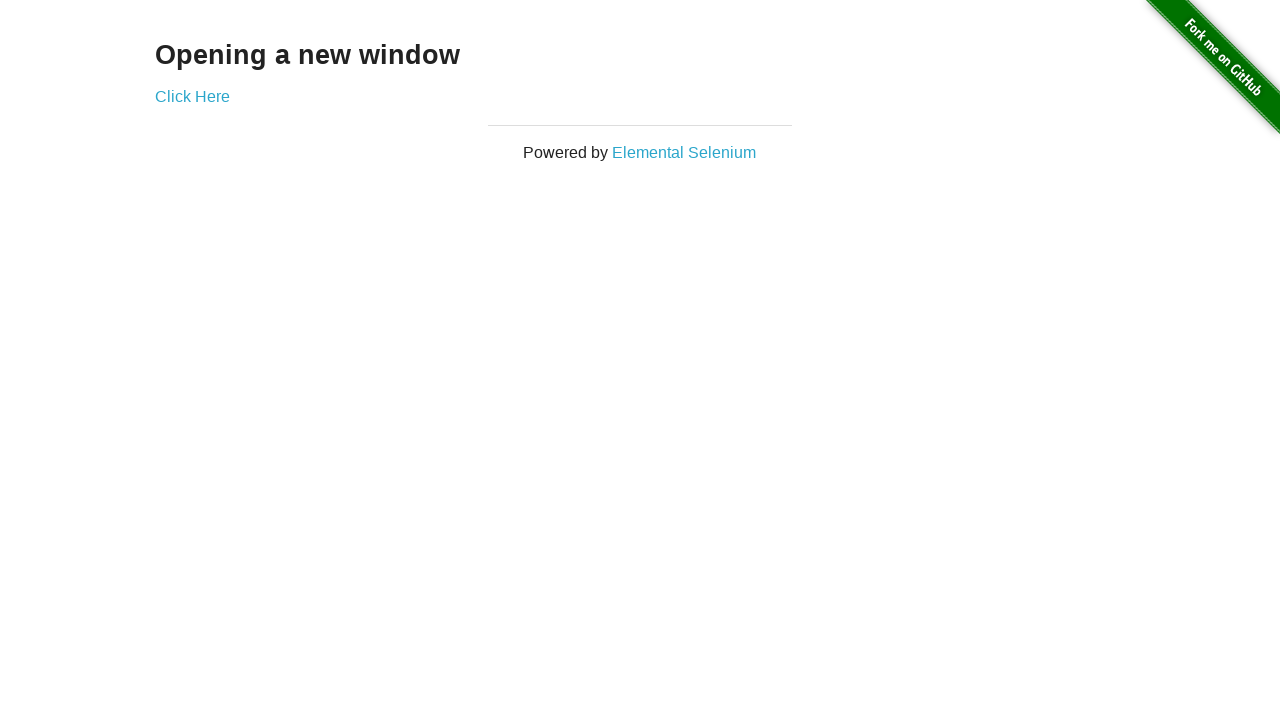

Verified page title is 'The Internet'
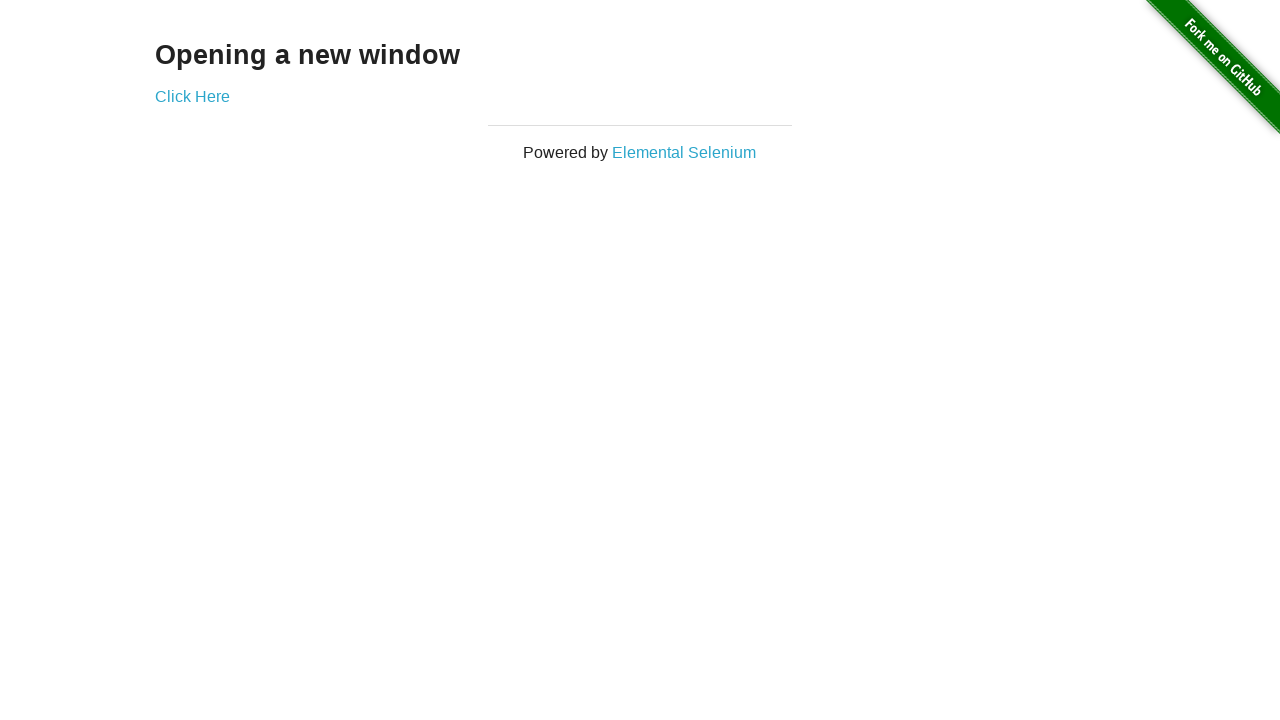

Stored reference to original page
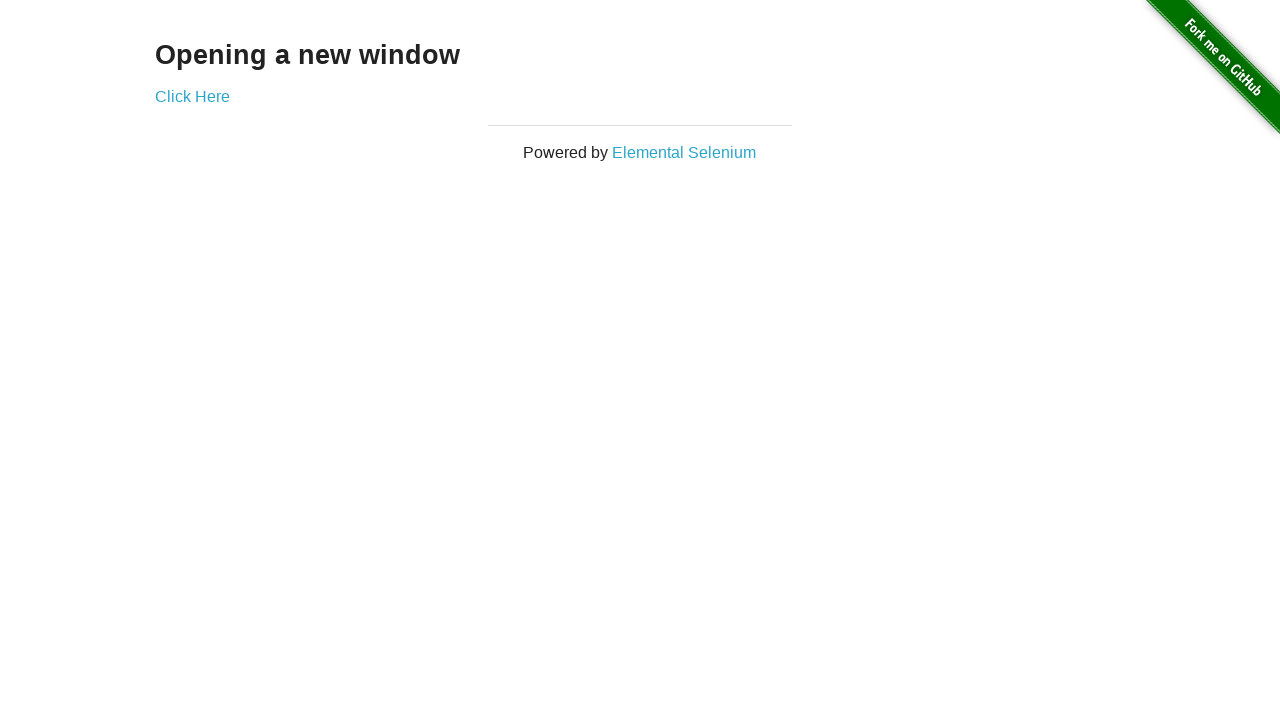

Clicked 'Click Here' link to open new window at (192, 96) on xpath=//a[.='Click Here']
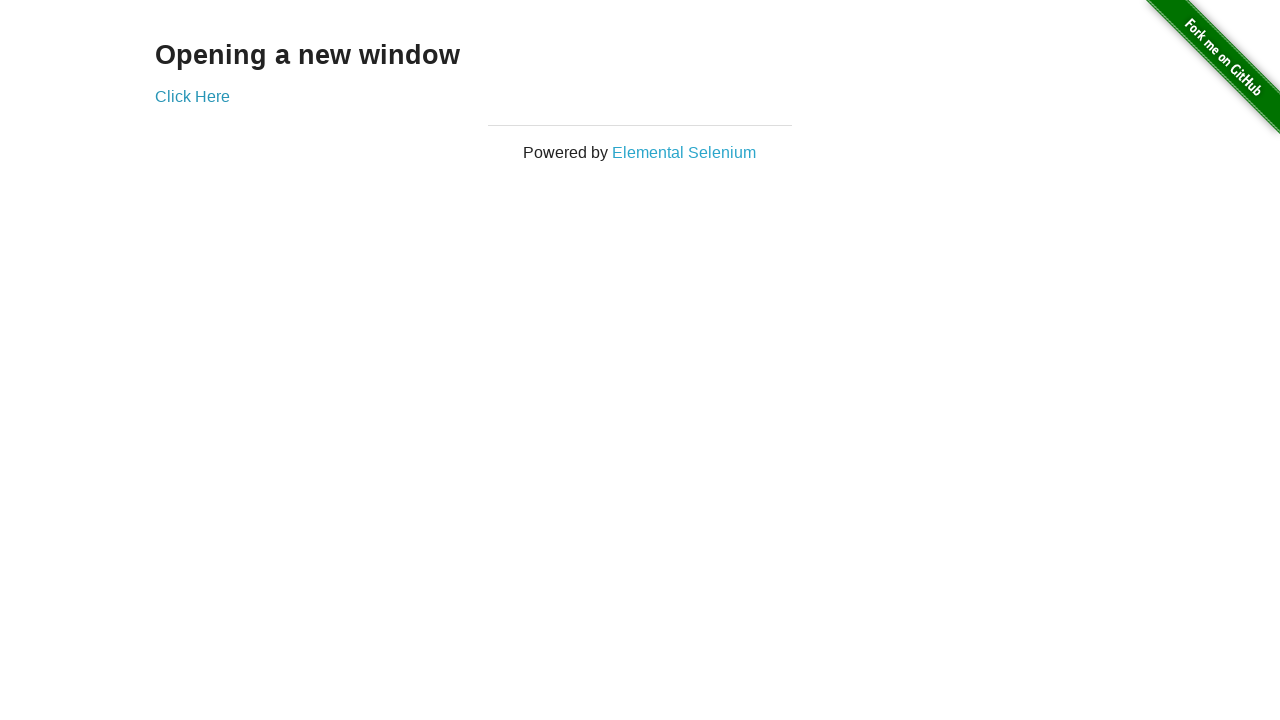

Obtained reference to new window page
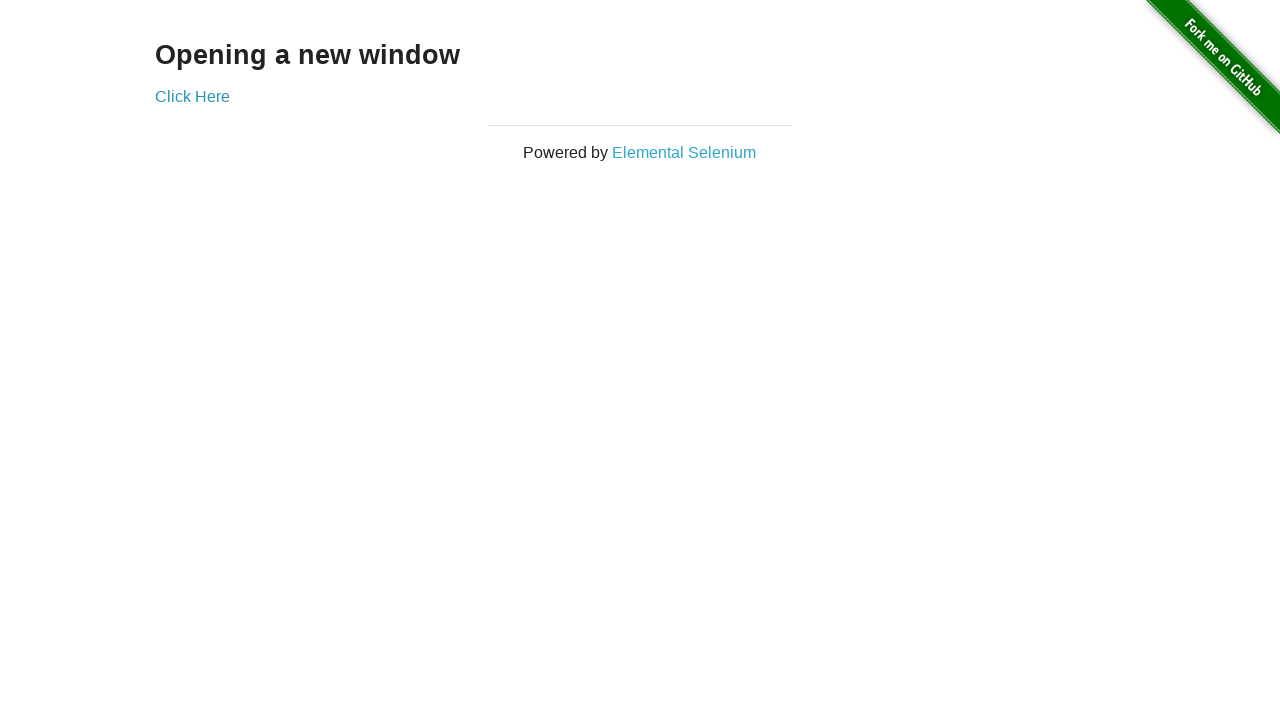

New page finished loading
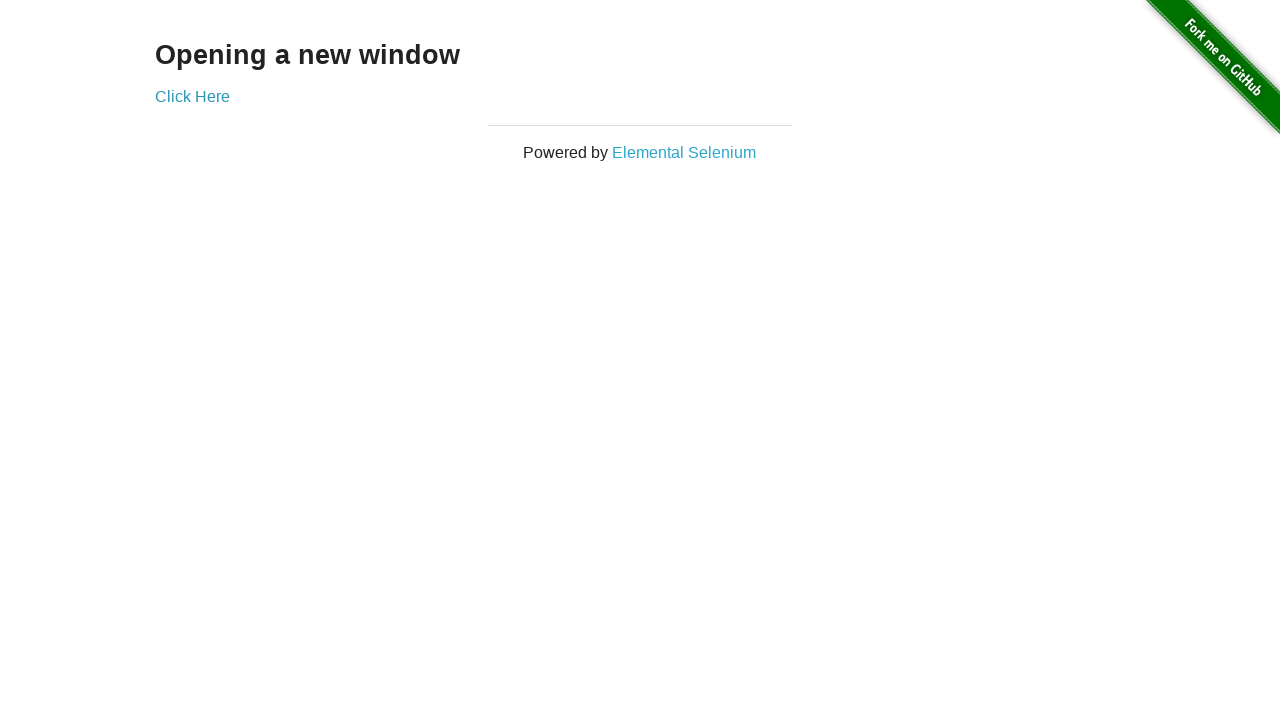

Verified new window title is 'New Window'
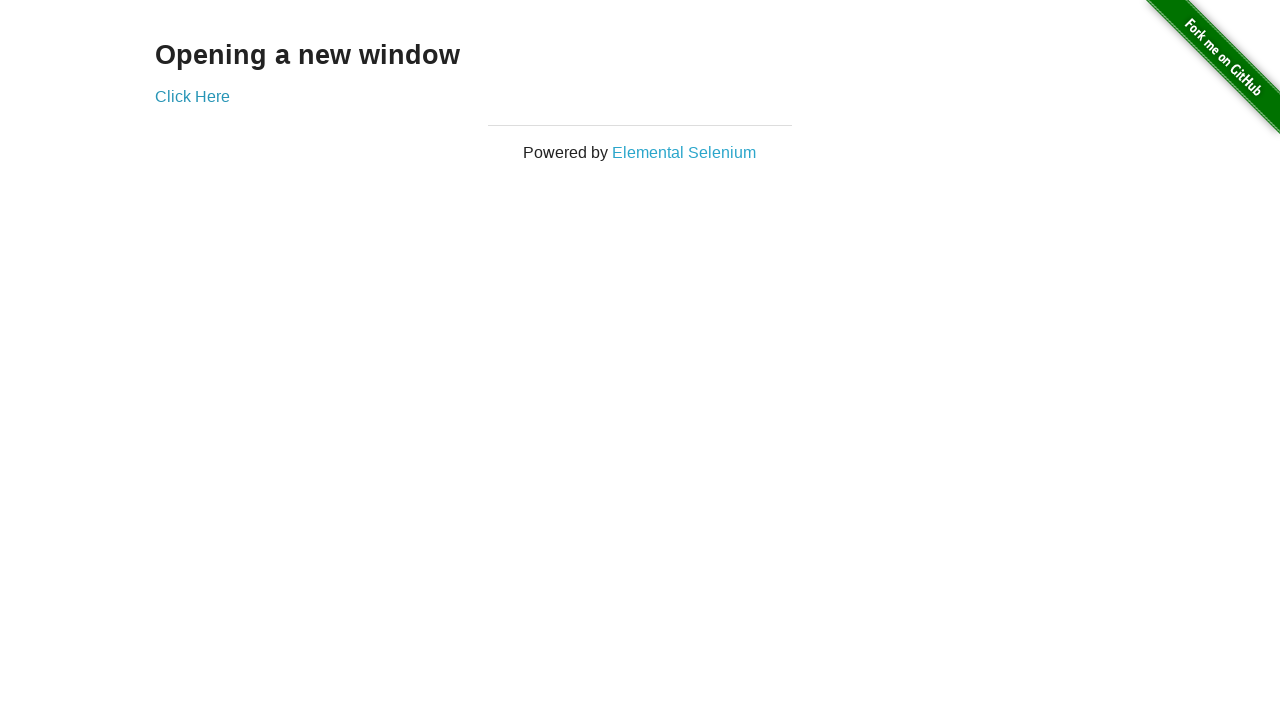

Retrieved heading text from new window
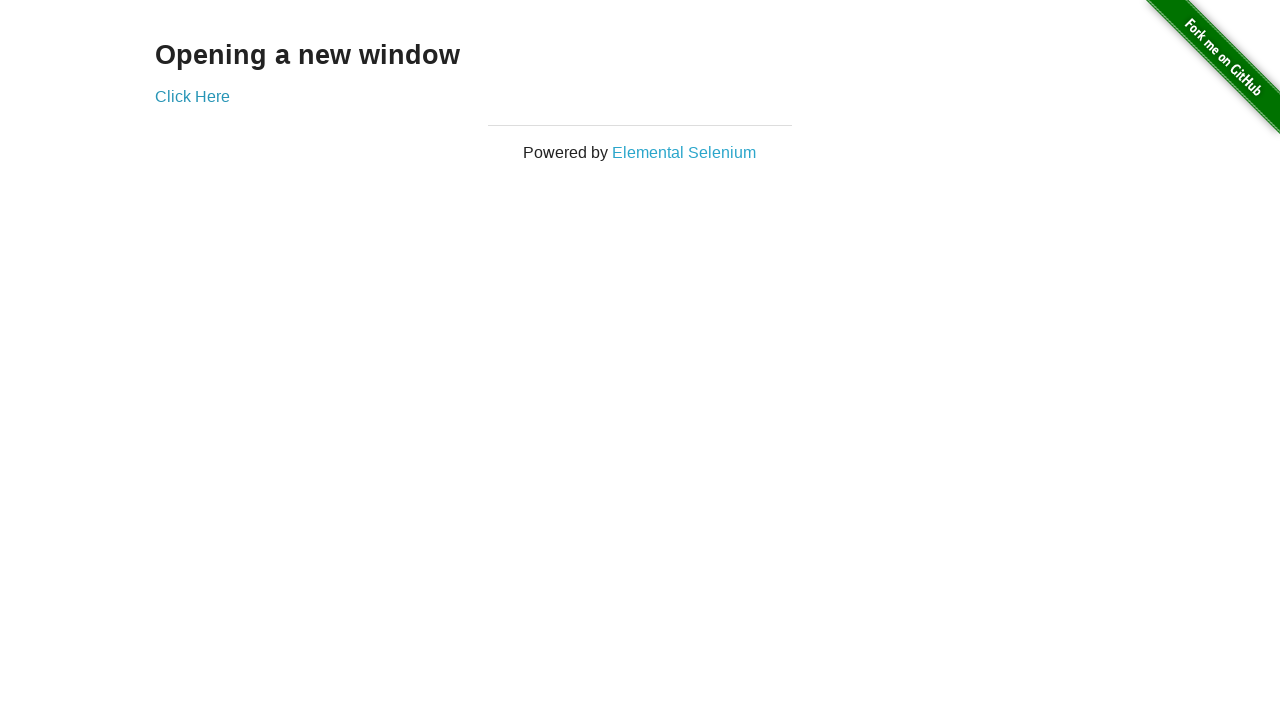

Verified new window heading is 'New Window'
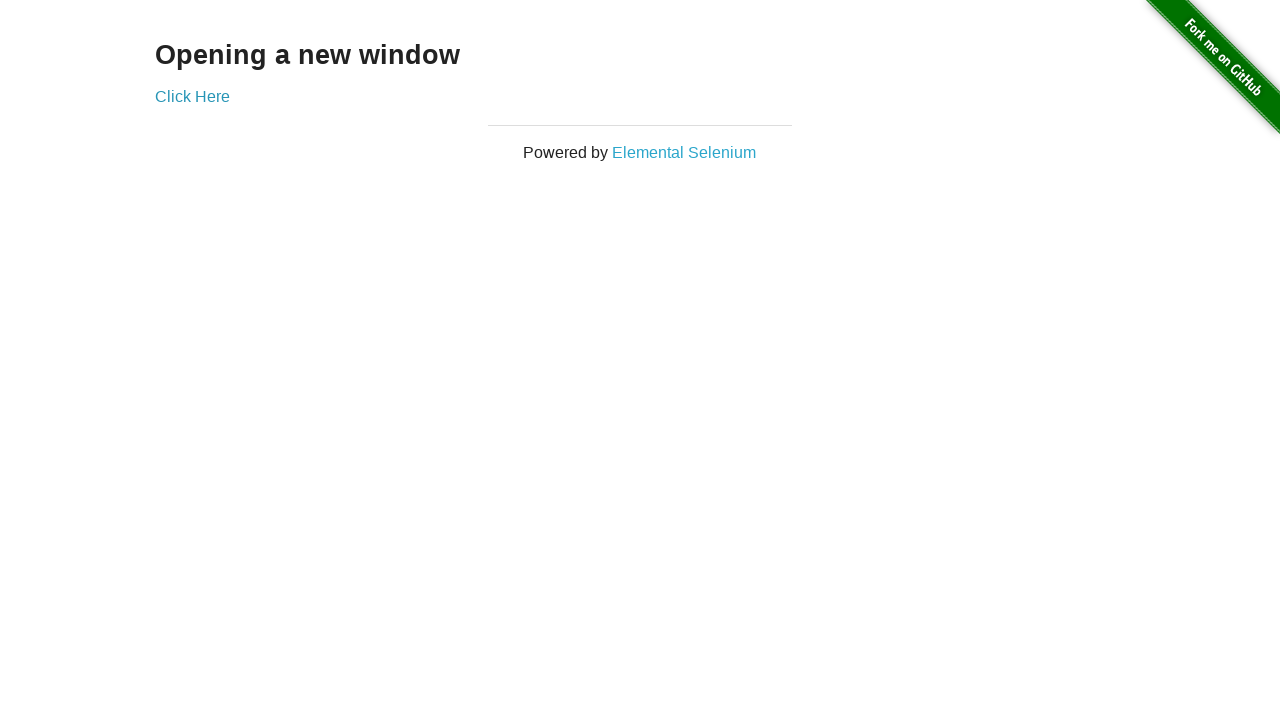

Brought original page to front
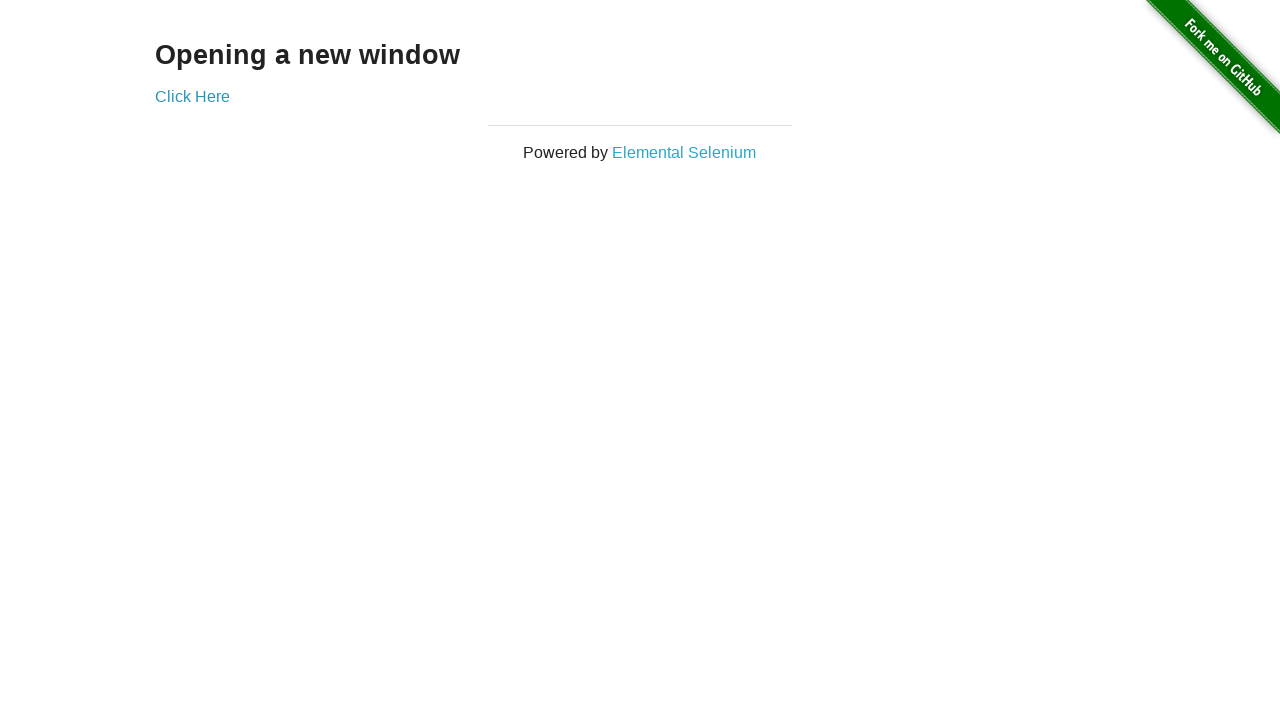

Verified original page title is still 'The Internet'
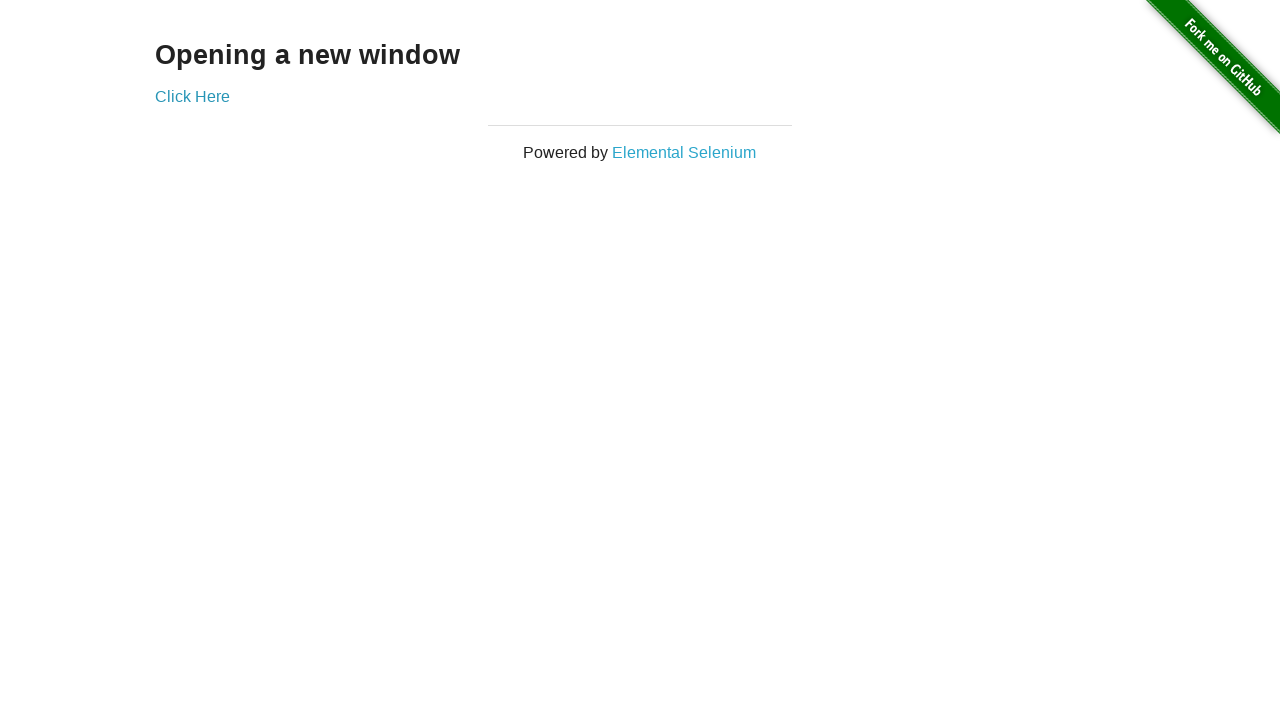

Brought new window to front
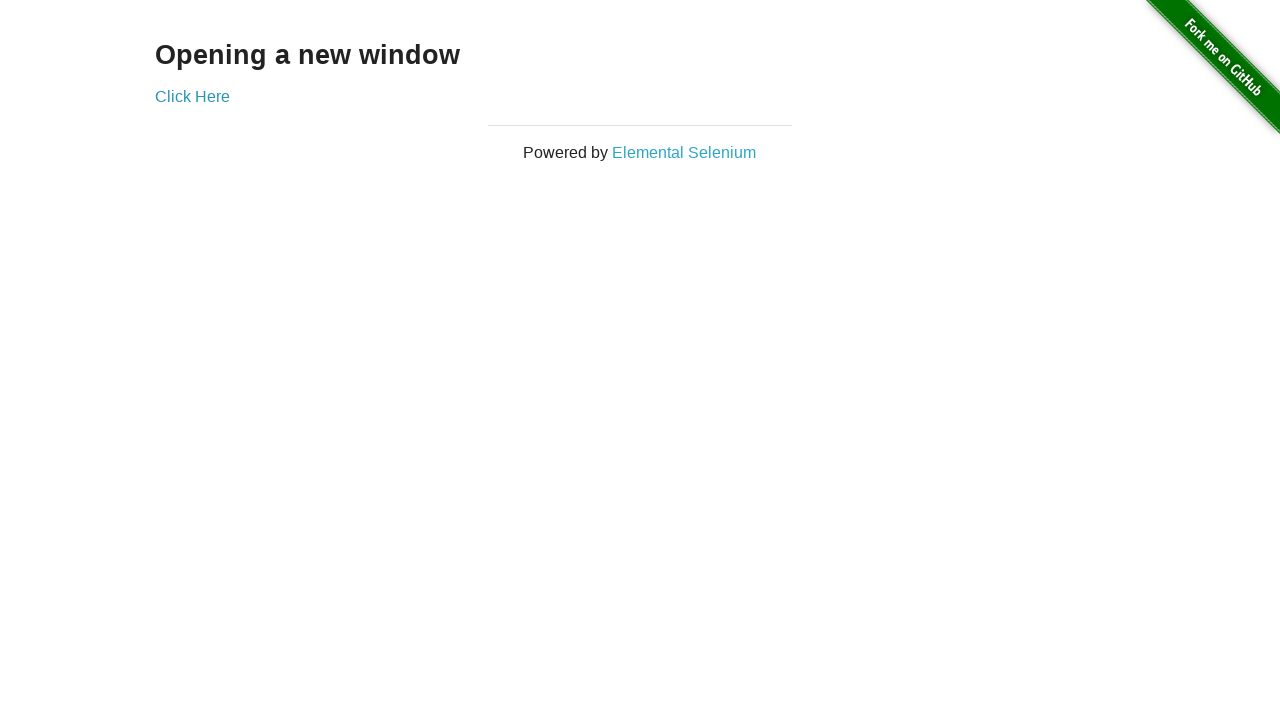

Brought original page to front again
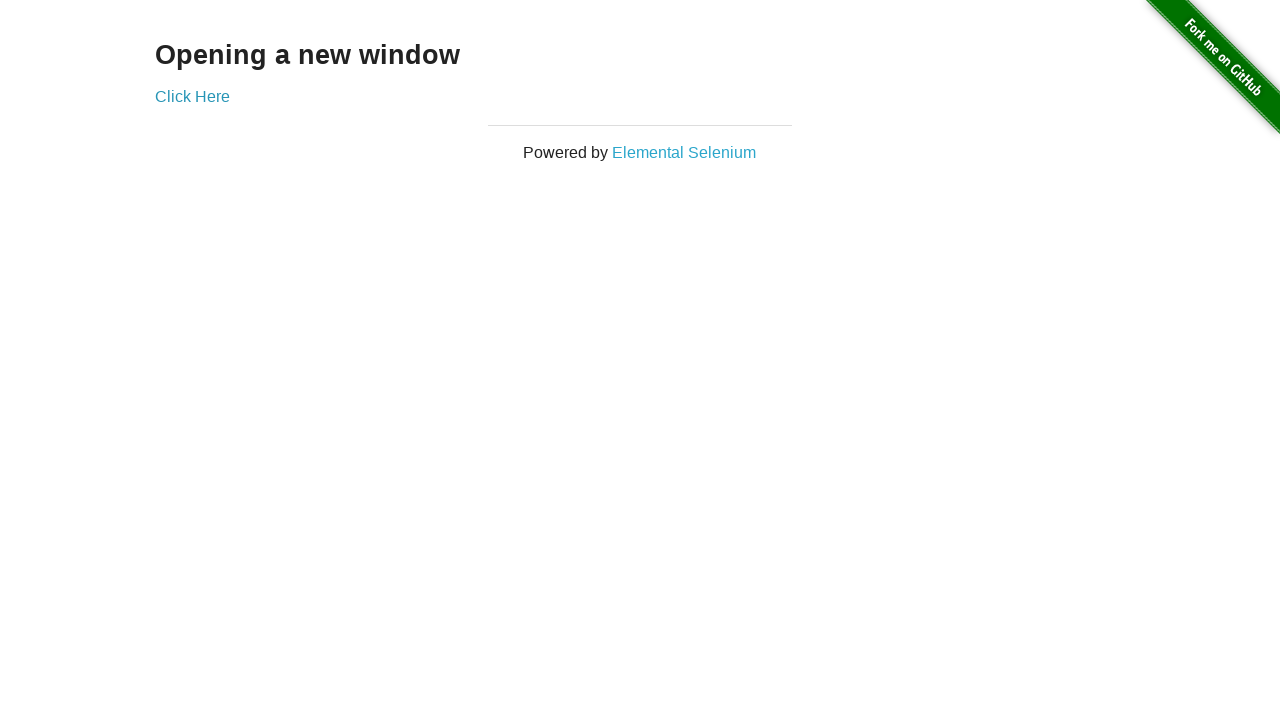

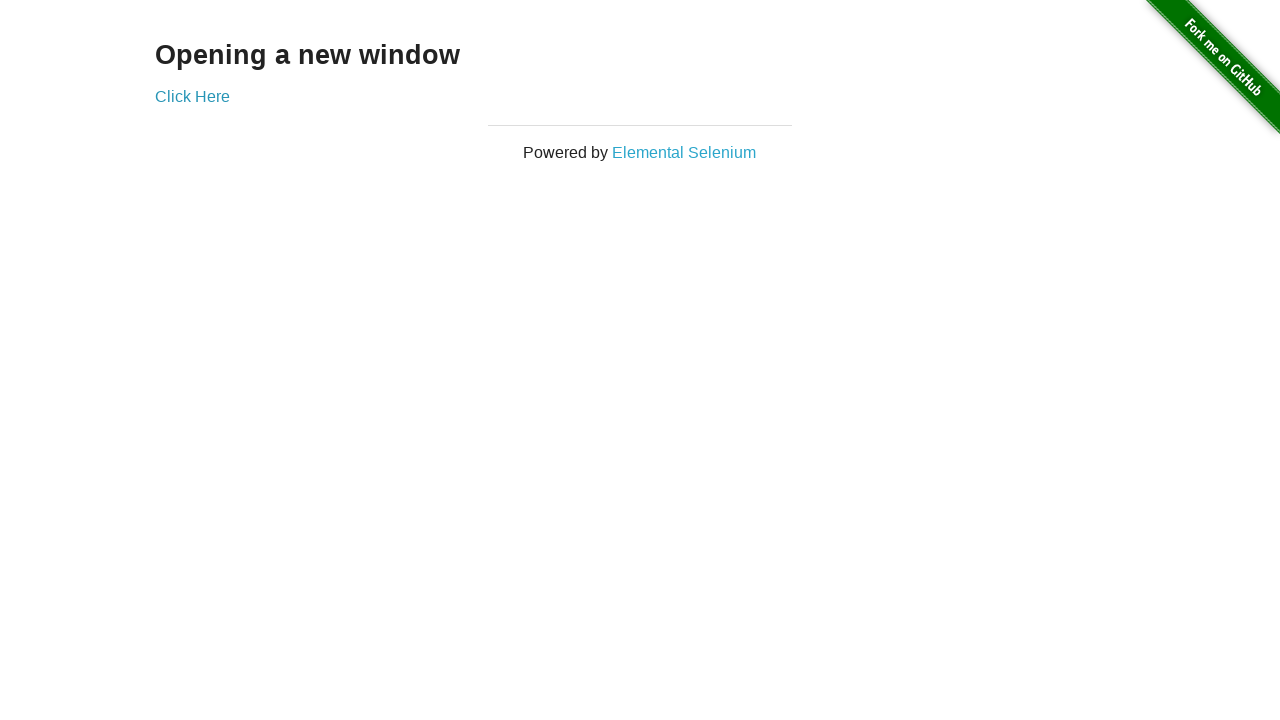